Tests basic form interactions including clicking links, filling text fields, handling checkboxes and radio buttons, and selecting dropdown options on a test page

Starting URL: https://testeroprogramowania.github.io/selenium

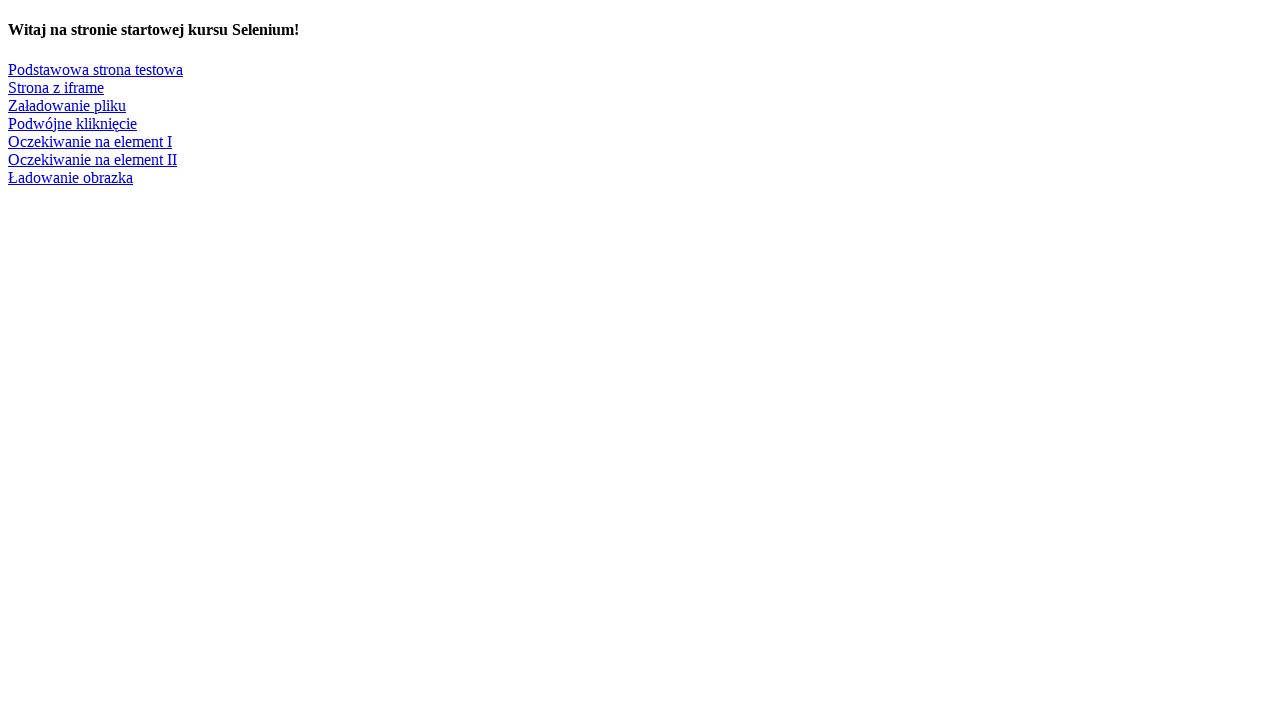

Clicked on the basic test page link at (96, 69) on text=Podstawowa strona testowa
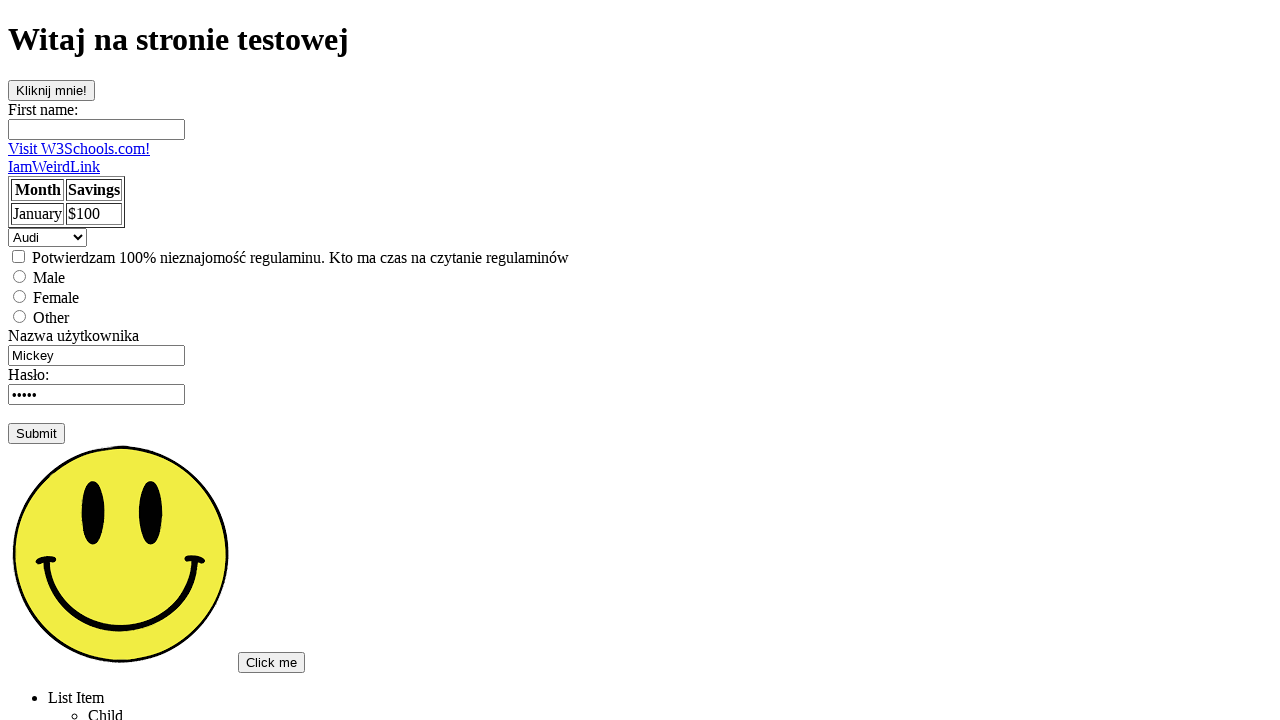

Clicked the 'Click On Me' button at (52, 90) on #clickOnMe
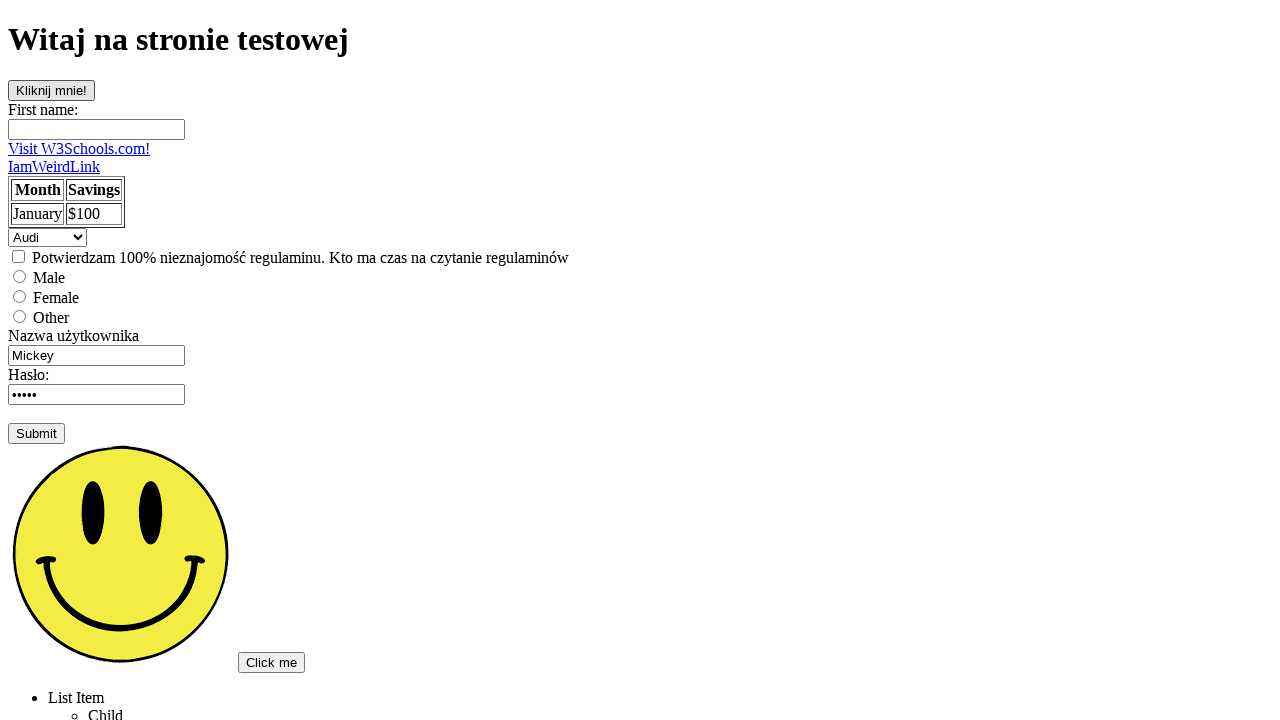

Set up alert dialog handler to accept dialogs
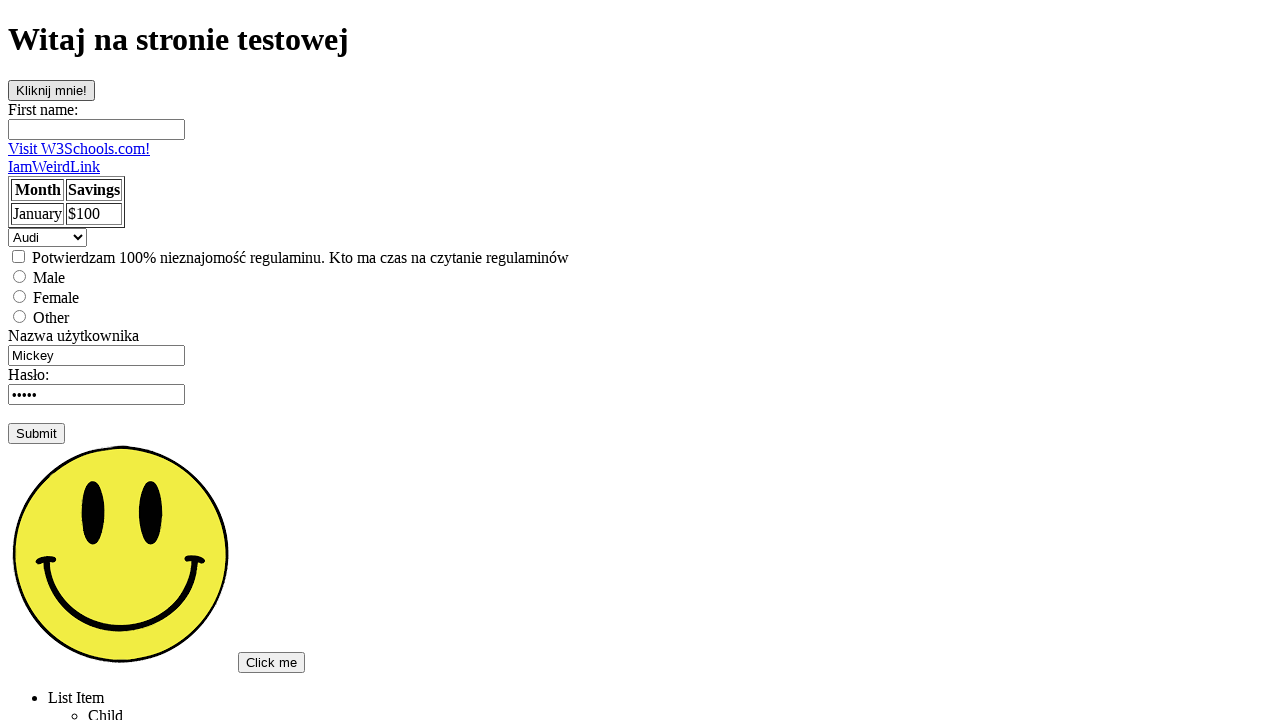

Filled first name field with 'Magda' on #fname
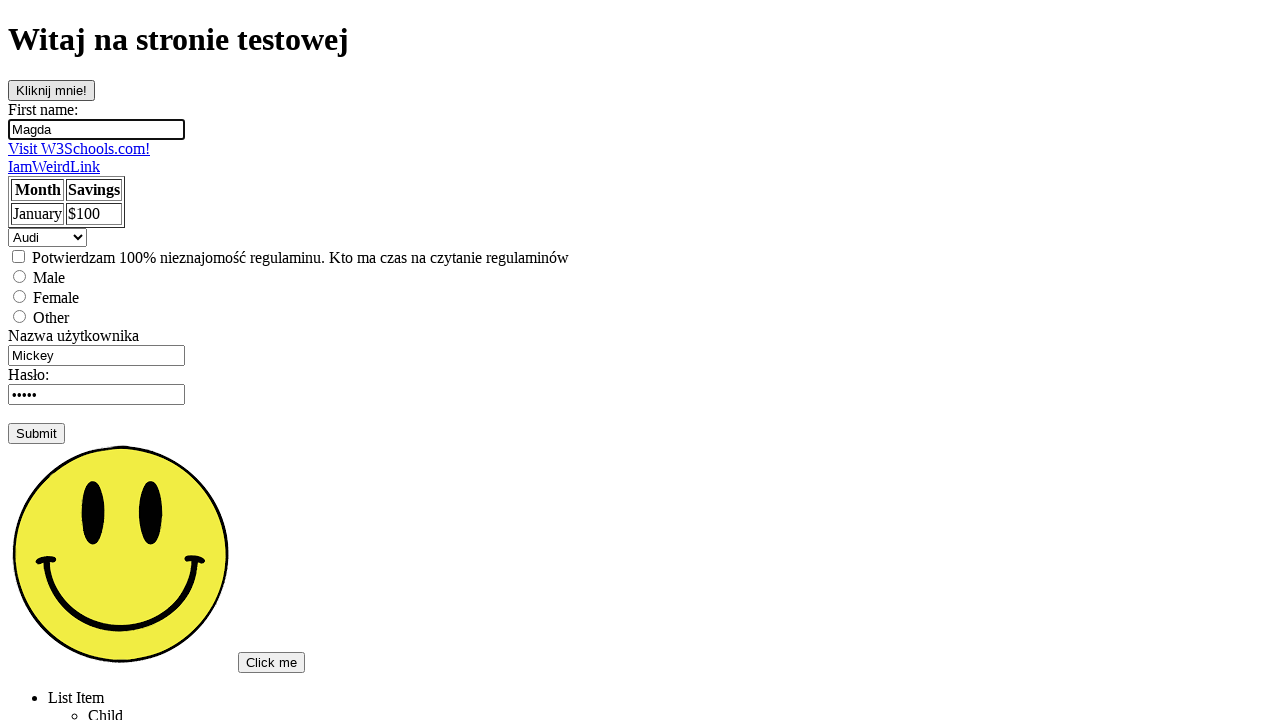

Cleared the username field on input[name='username']
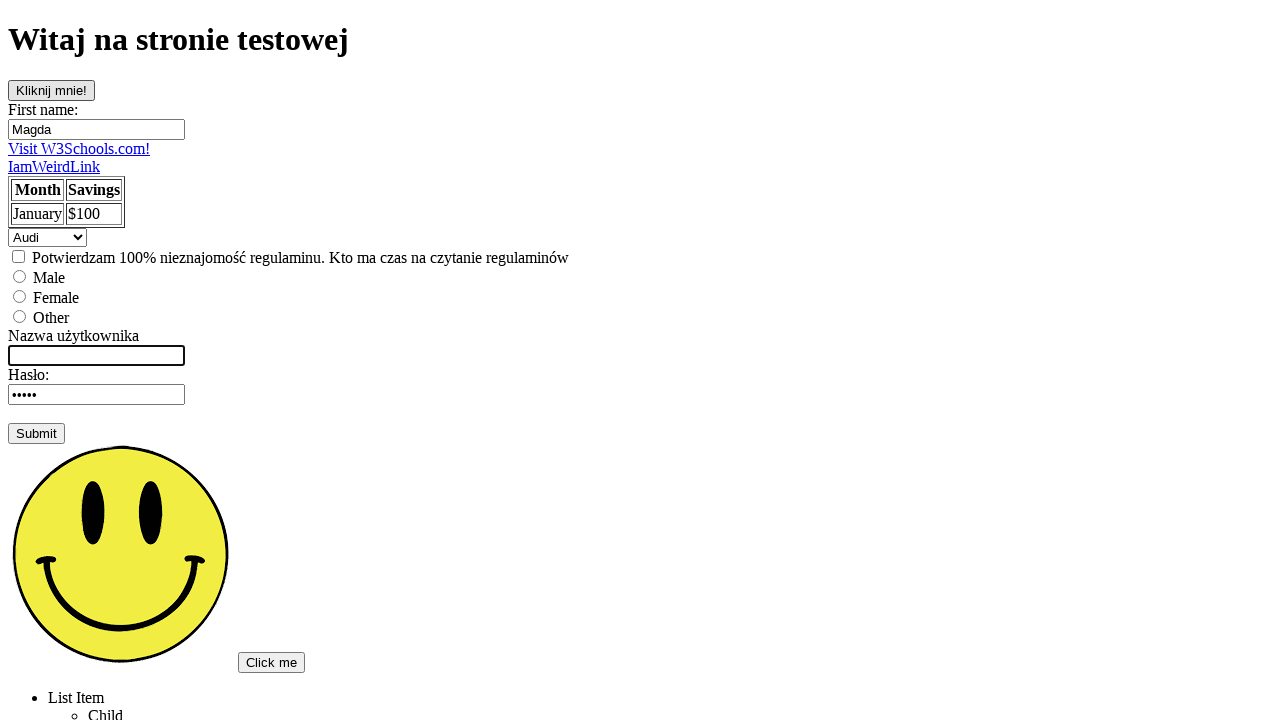

Filled username field with 'admin' on input[name='username']
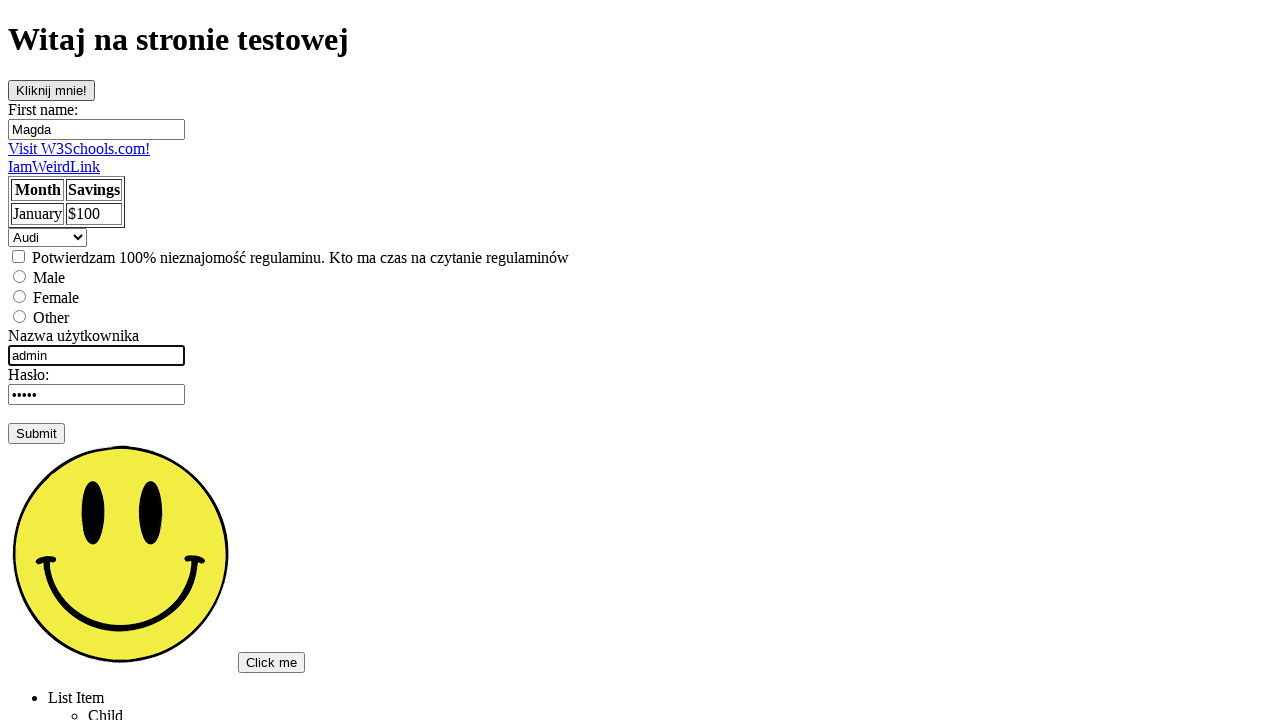

Submitted form by pressing Enter in username field on input[name='username']
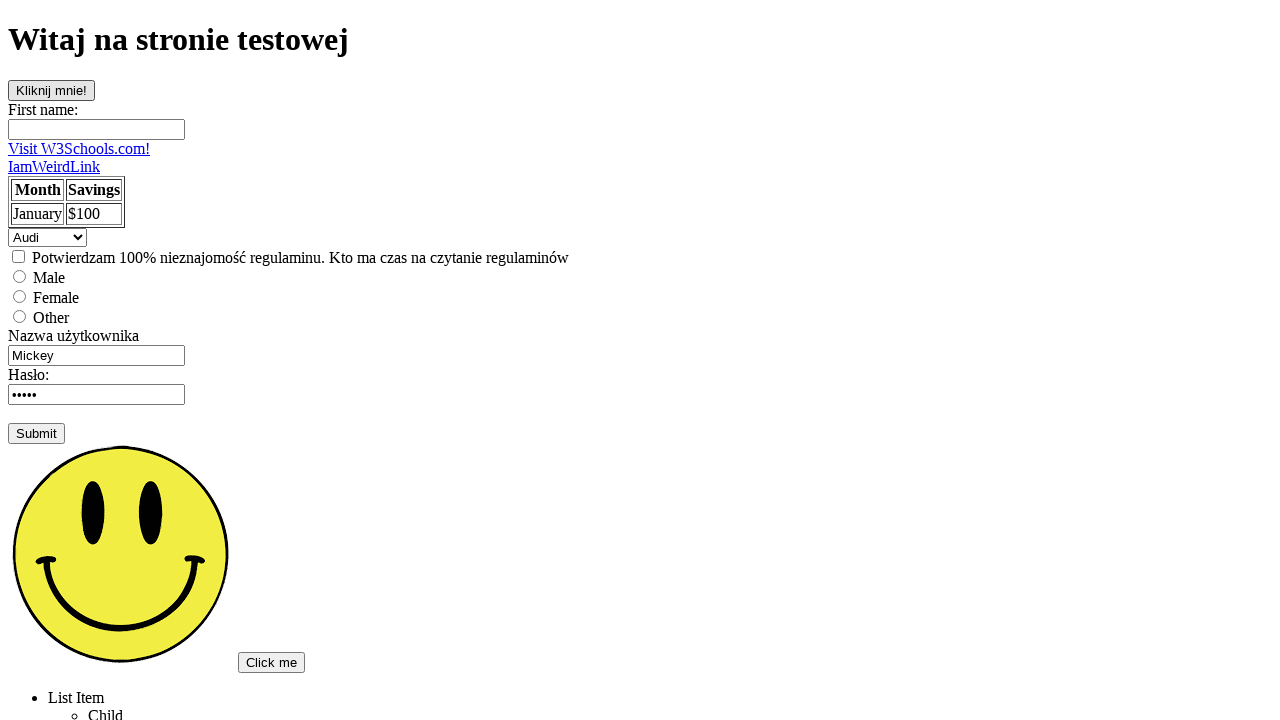

Clicked checkbox at (18, 256) on input[type='checkbox']
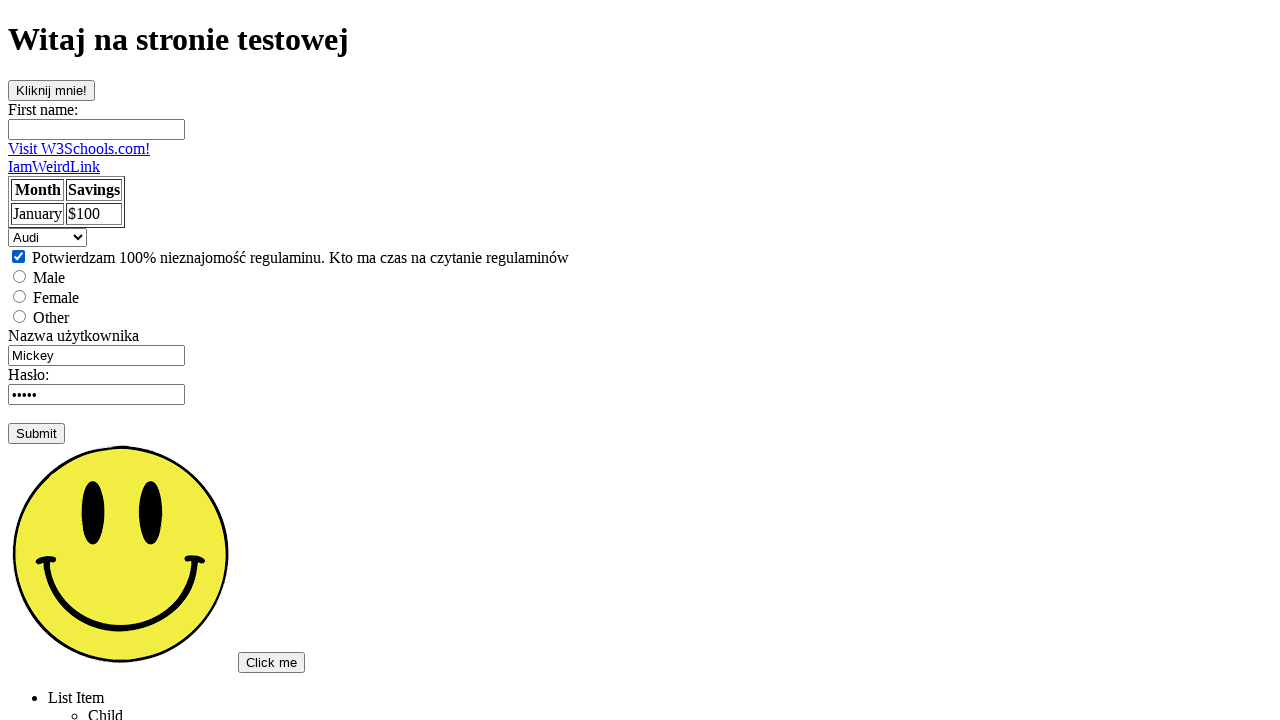

Selected female radio button at (20, 296) on input[value='female']
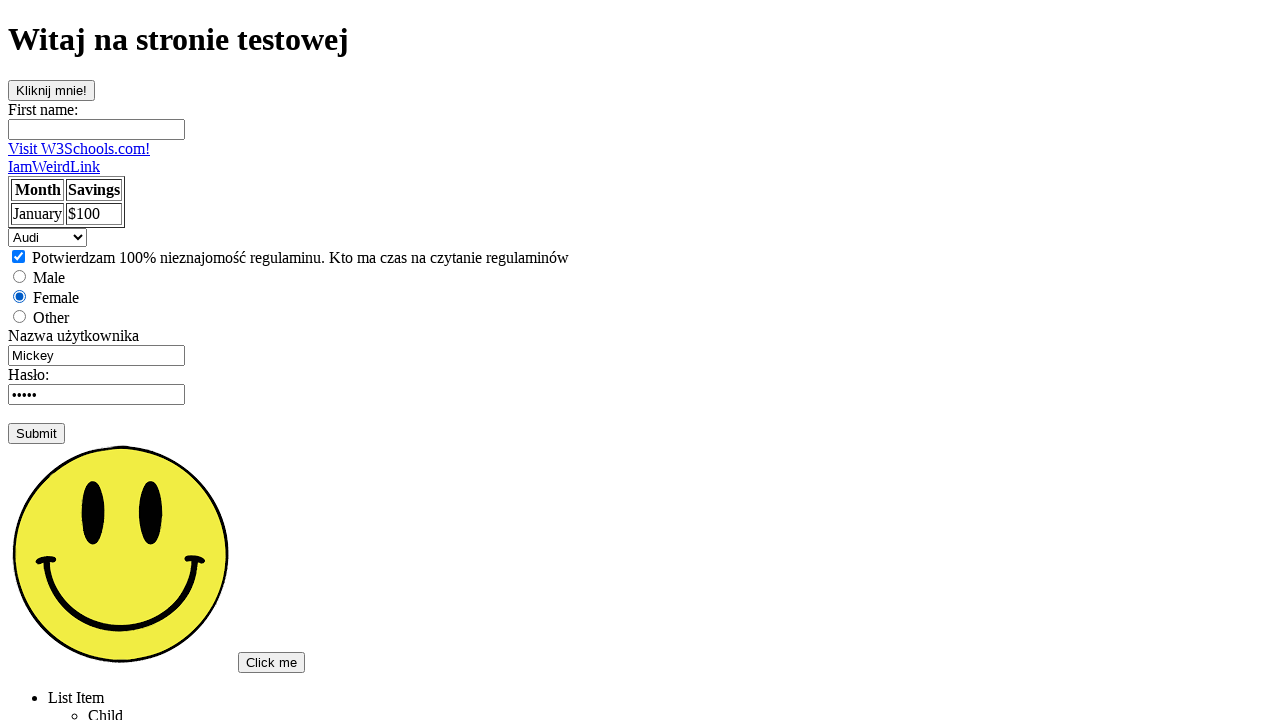

Selected 'volvo' from dropdown on select
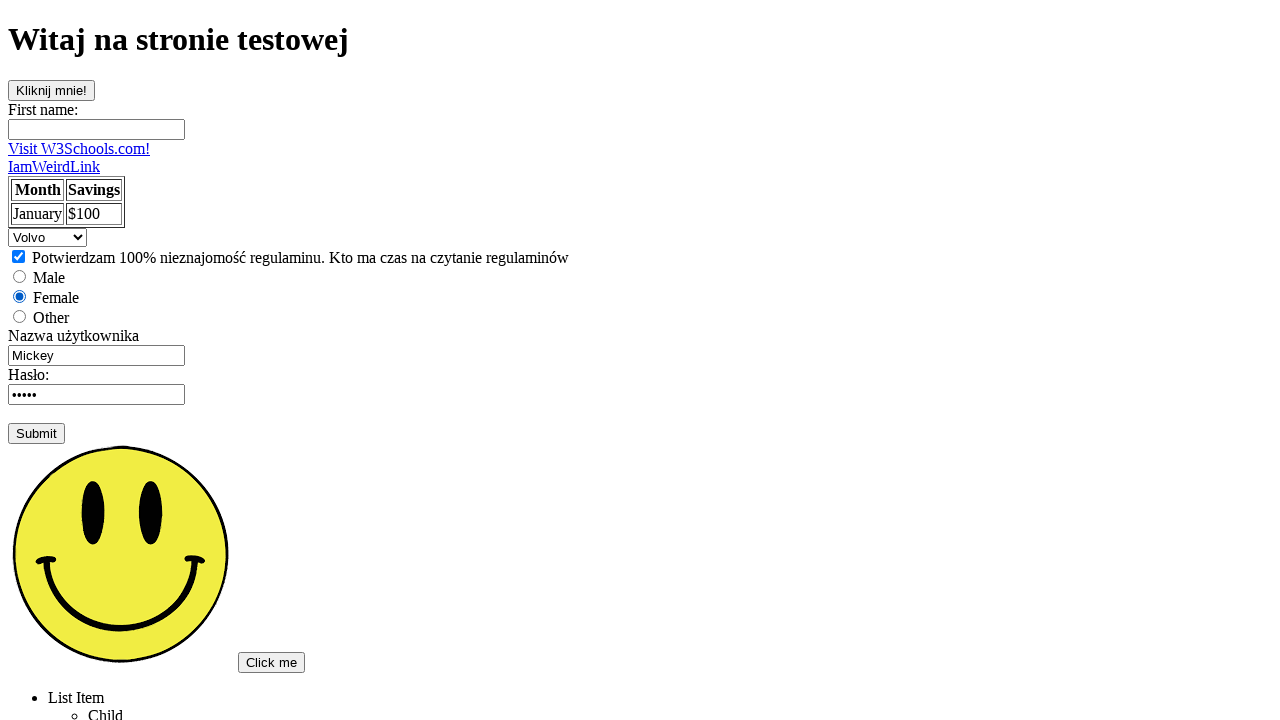

Retrieved hidden element text content for verification
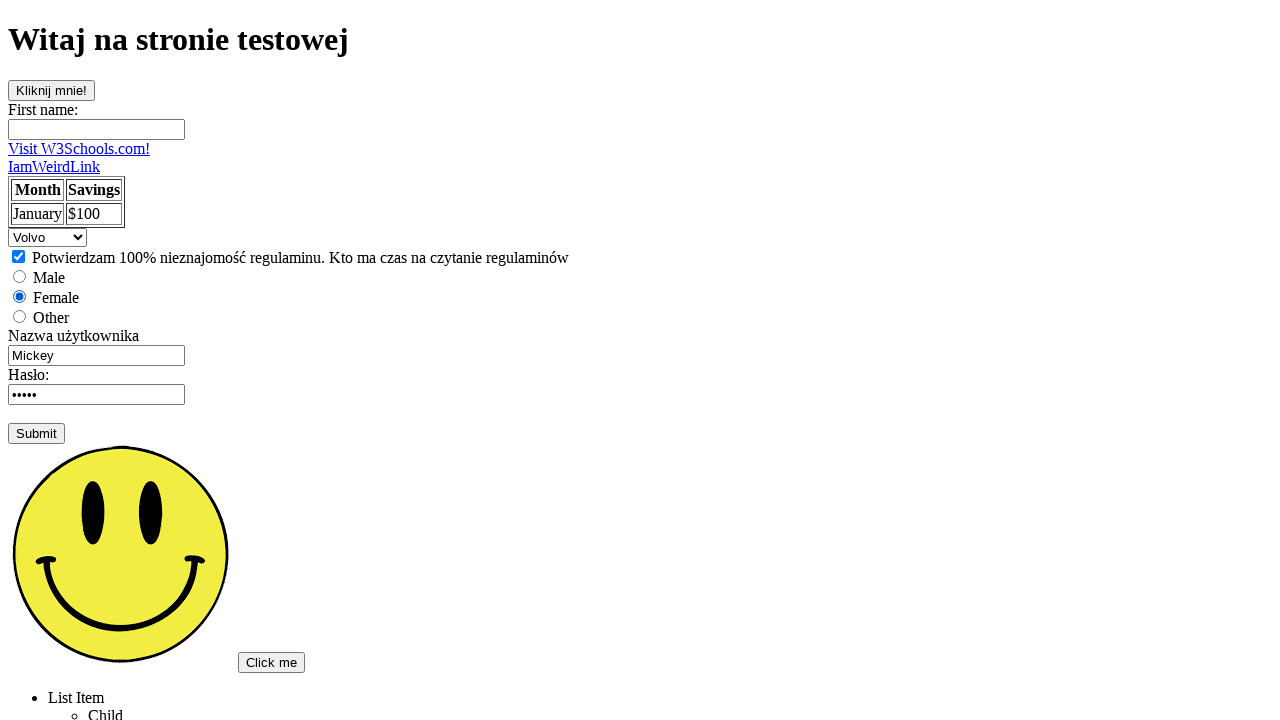

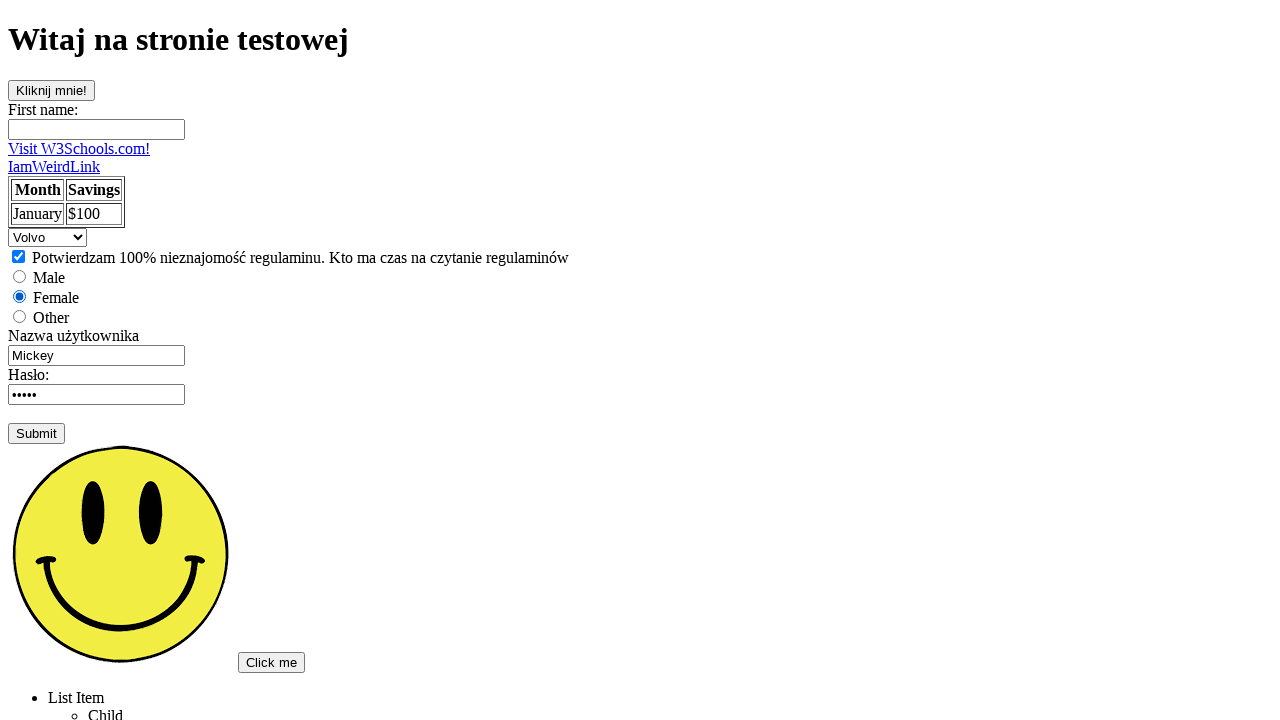